Tests textarea field by entering multi-word text and verifying the value is correctly stored

Starting URL: https://www.selenium.dev/selenium/web/web-form.html

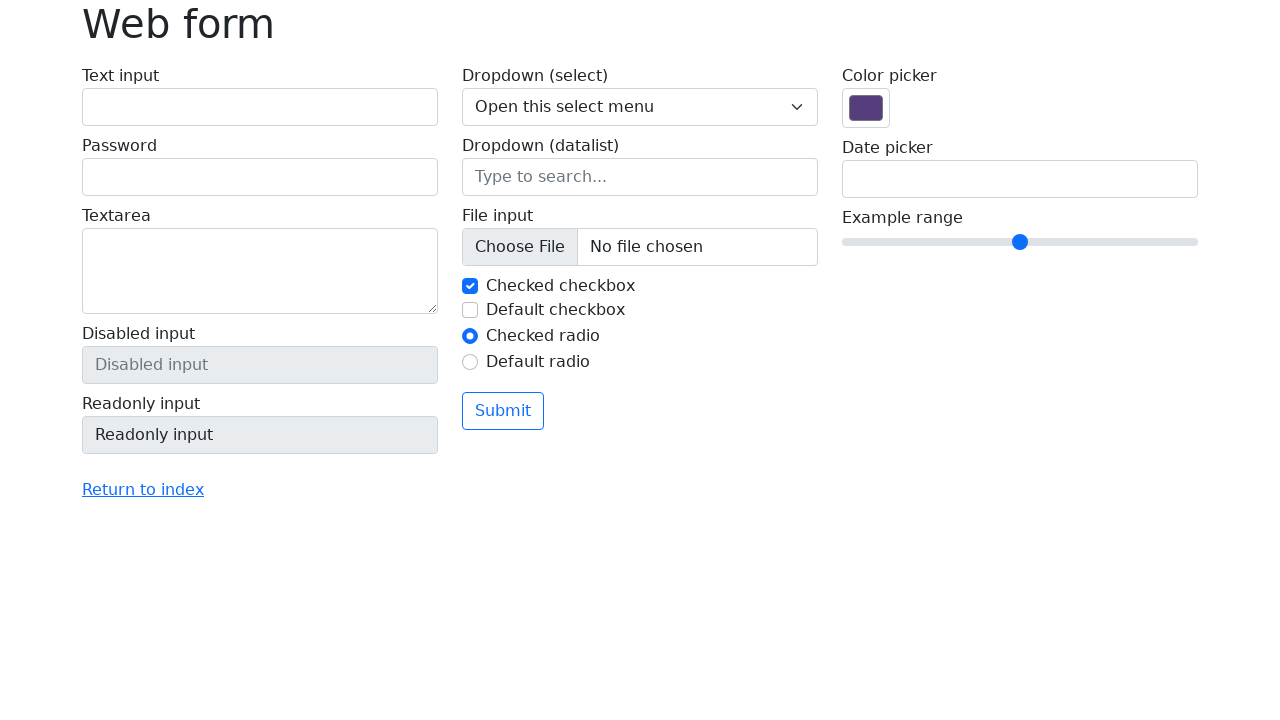

Filled textarea with multi-word text 'Hello Maias,how are you?' on textarea[name='my-textarea']
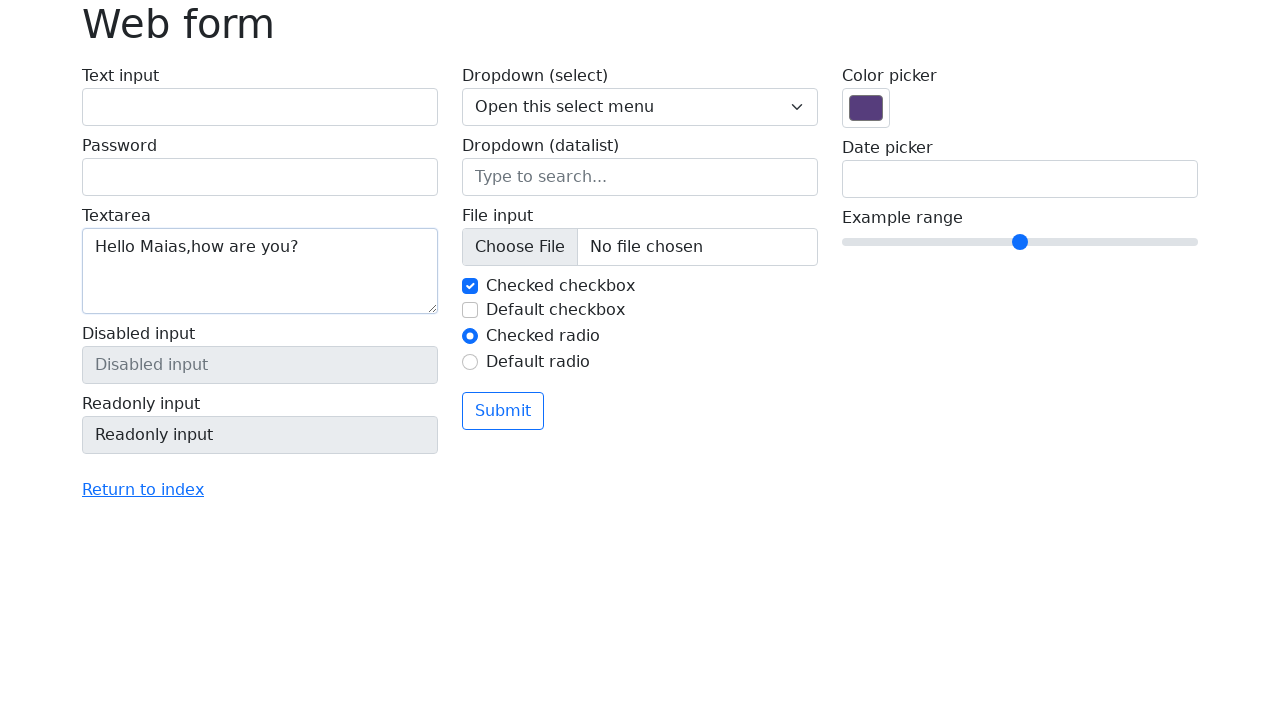

Verified textarea value matches entered text
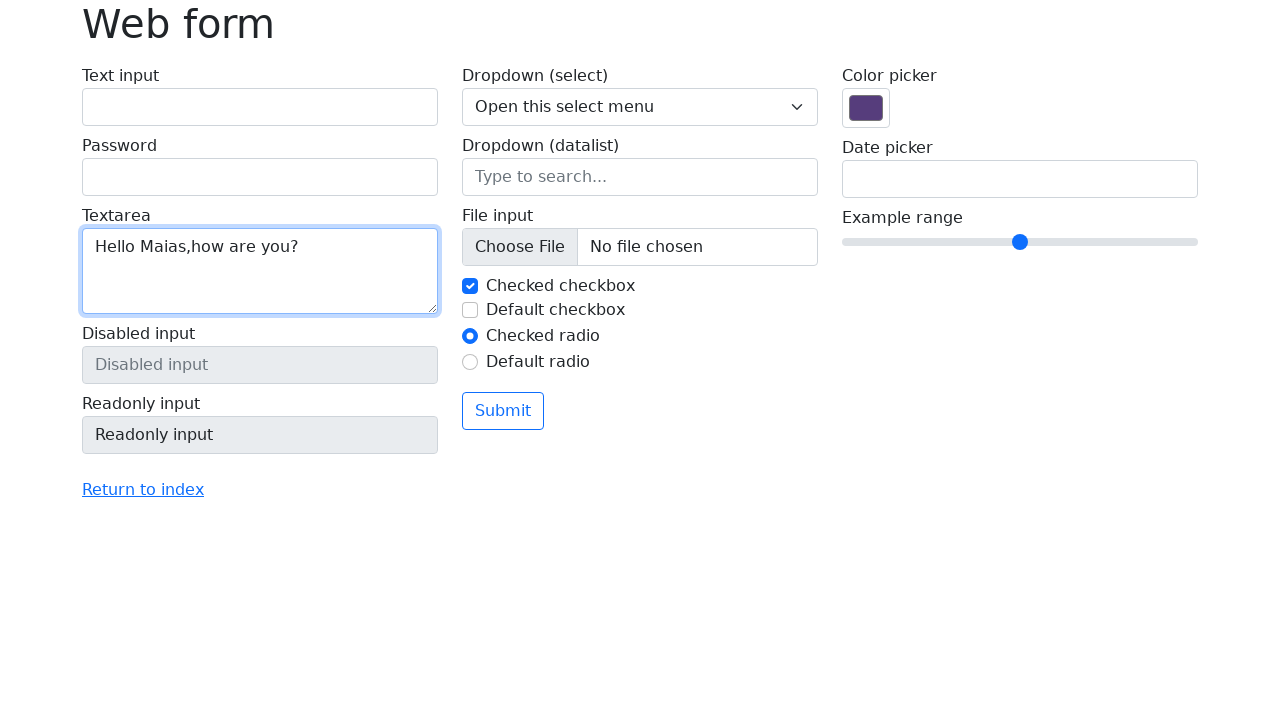

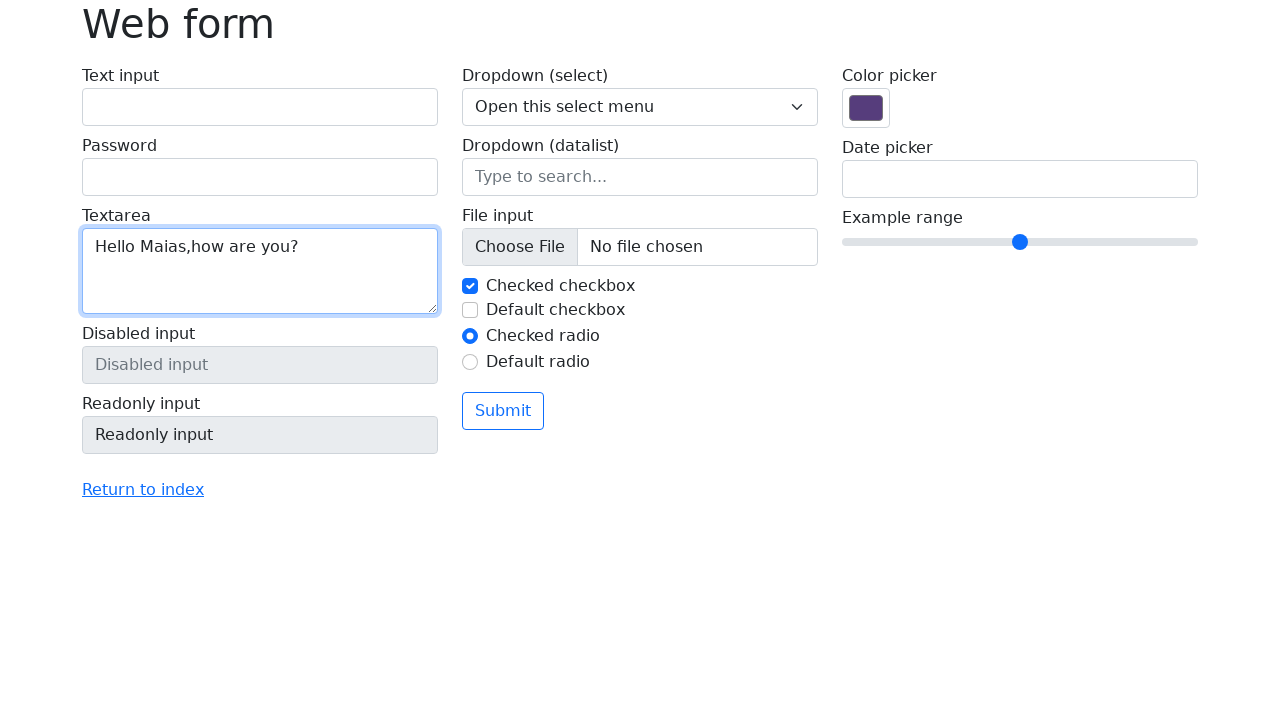